Navigates to Pro Kabaddi standings page and verifies that team standings data is displayed for a specific team

Starting URL: https://www.prokabaddi.com/standings

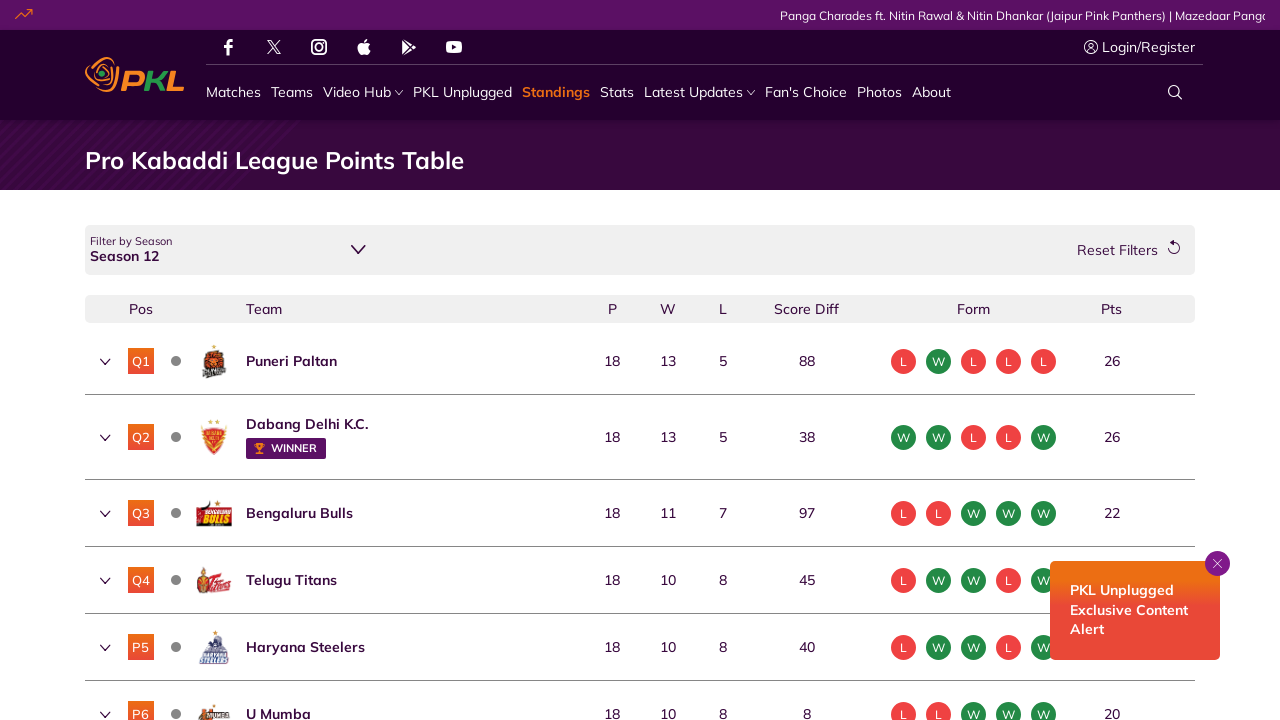

Waited for standings page to load - row-head selector found
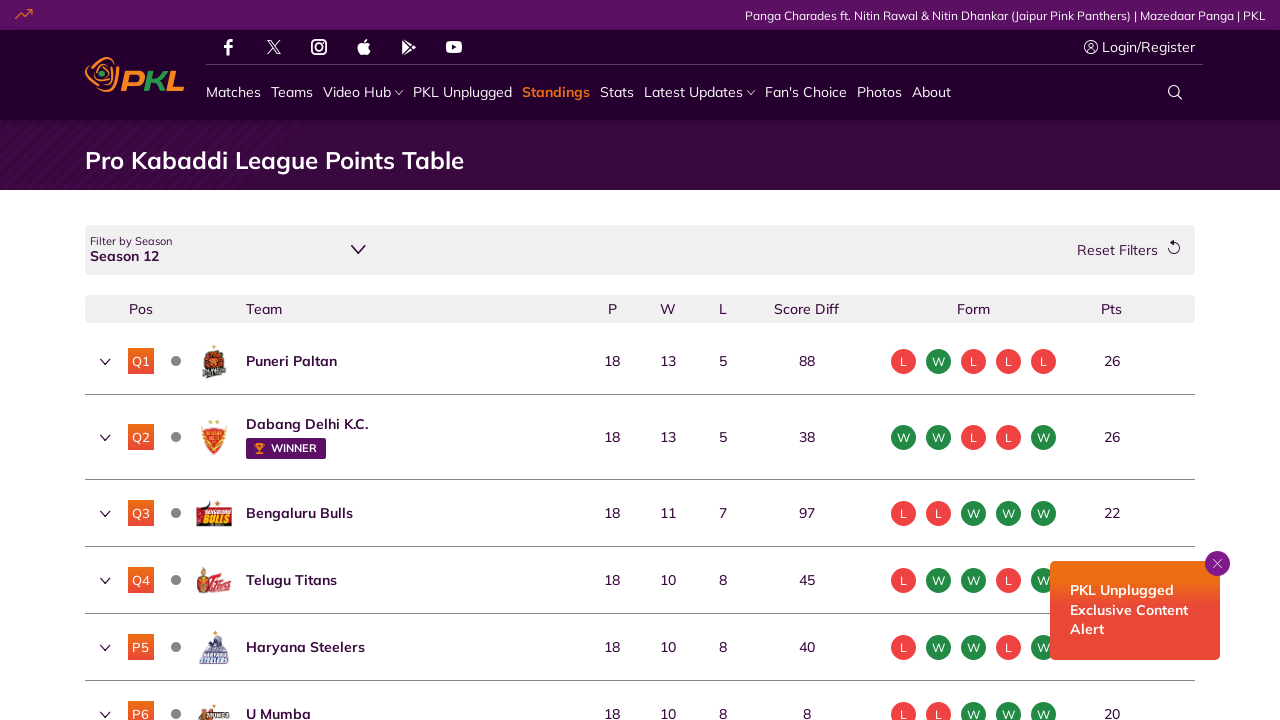

Set team name to search for: Patna Pirates
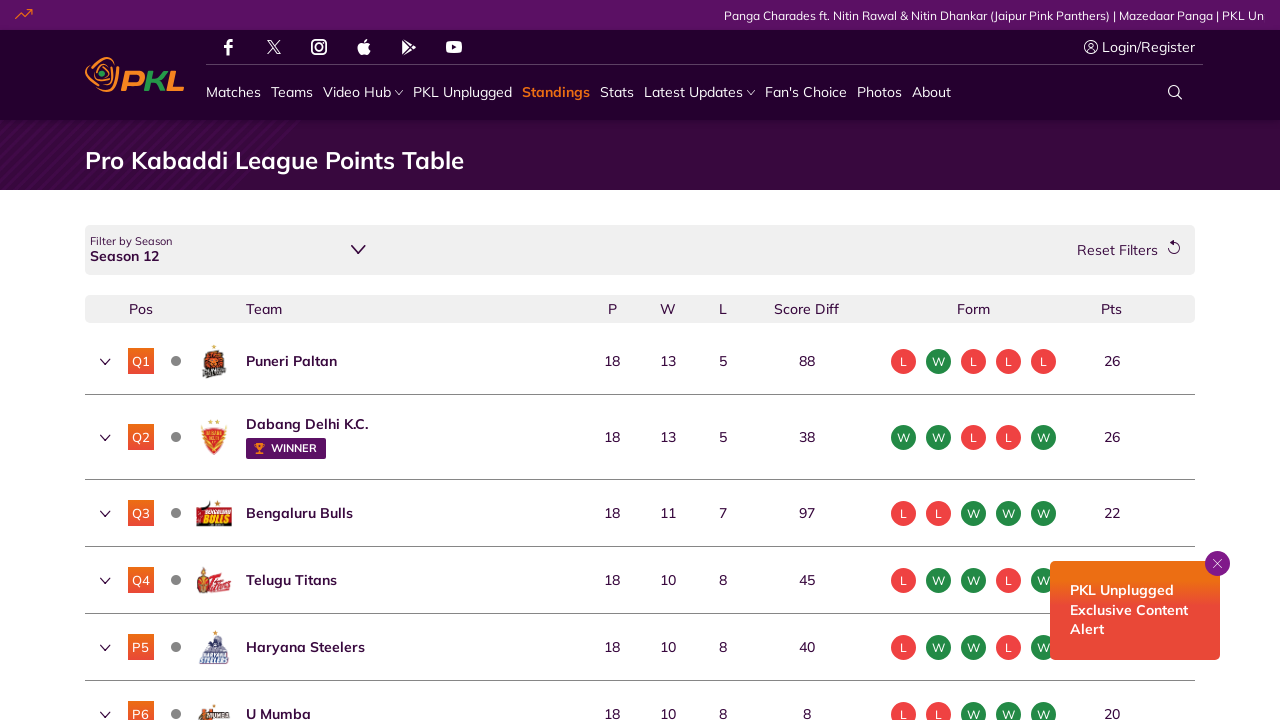

Located team row for Patna Pirates on standings page
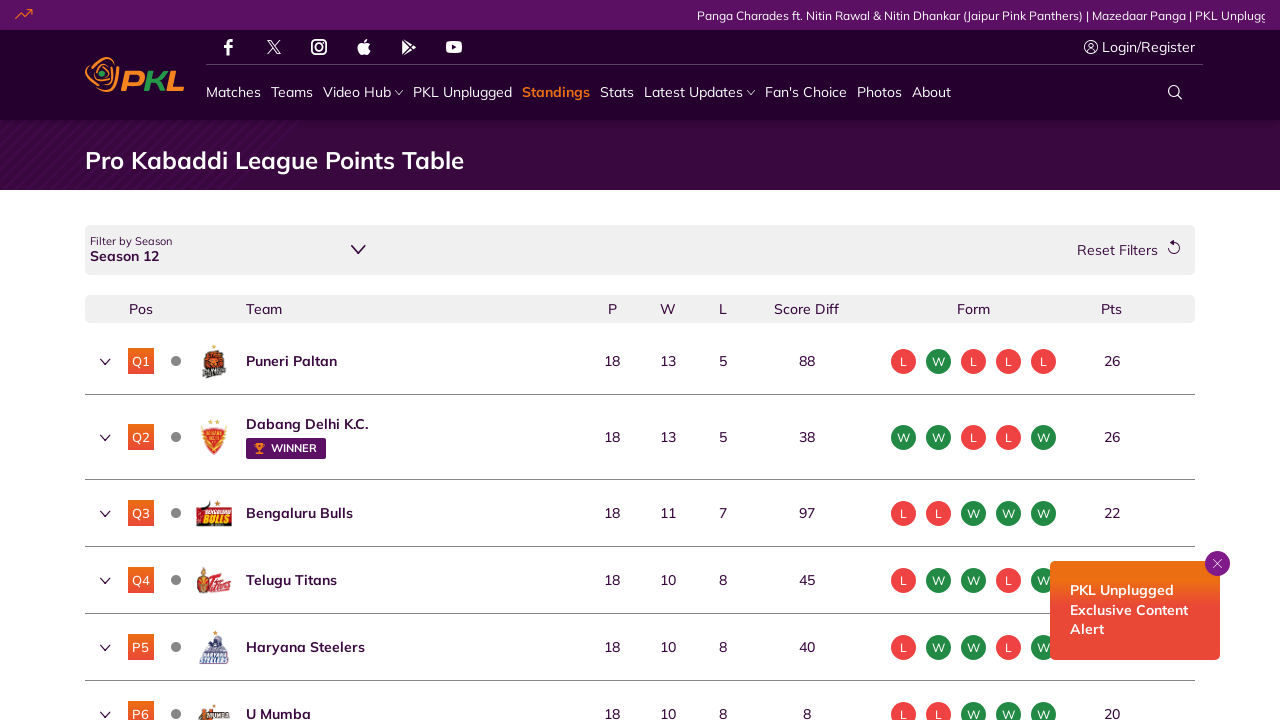

Team statistics for Patna Pirates are visible and verified
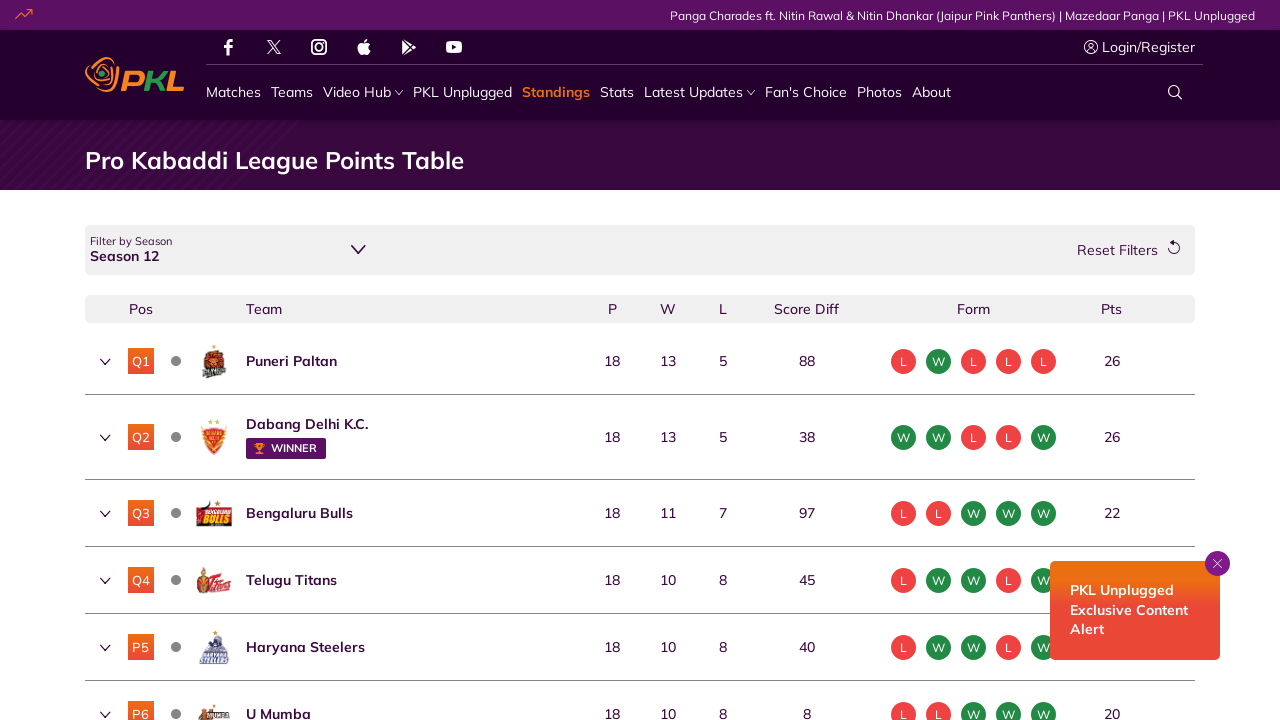

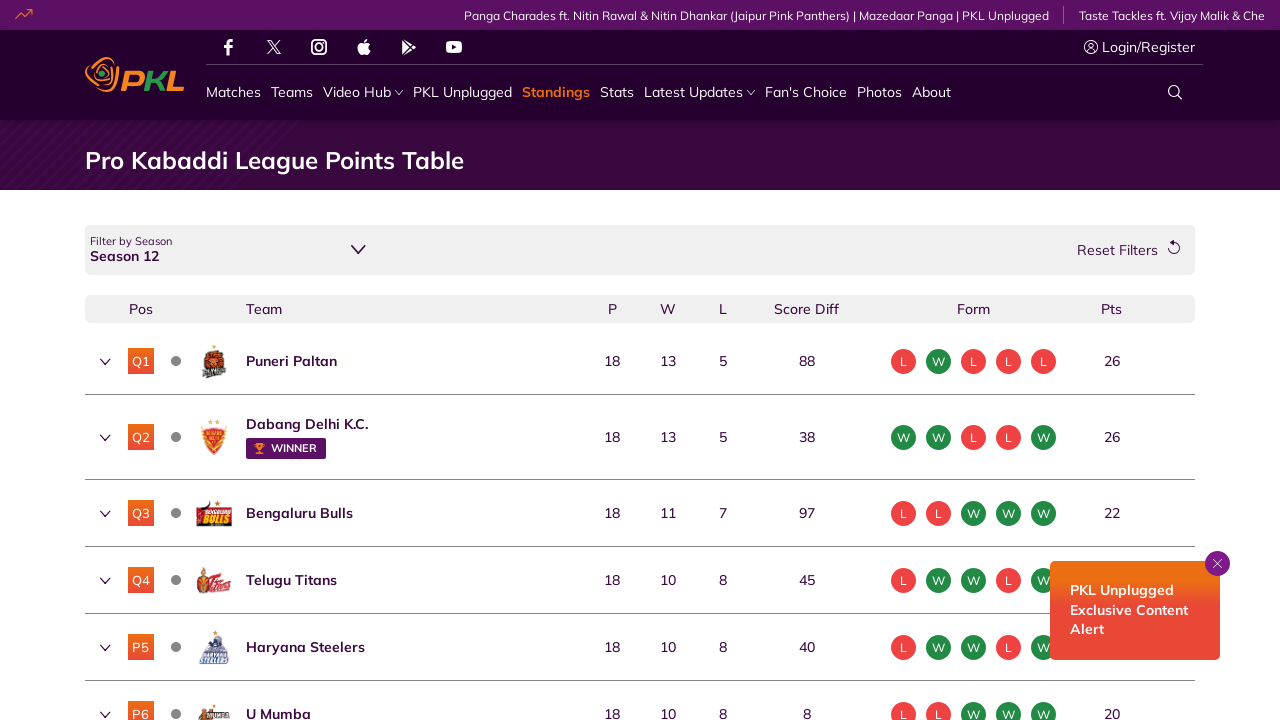